Opens Google Translate and enters Hebrew text in the translation field

Starting URL: https://translate.google.com/

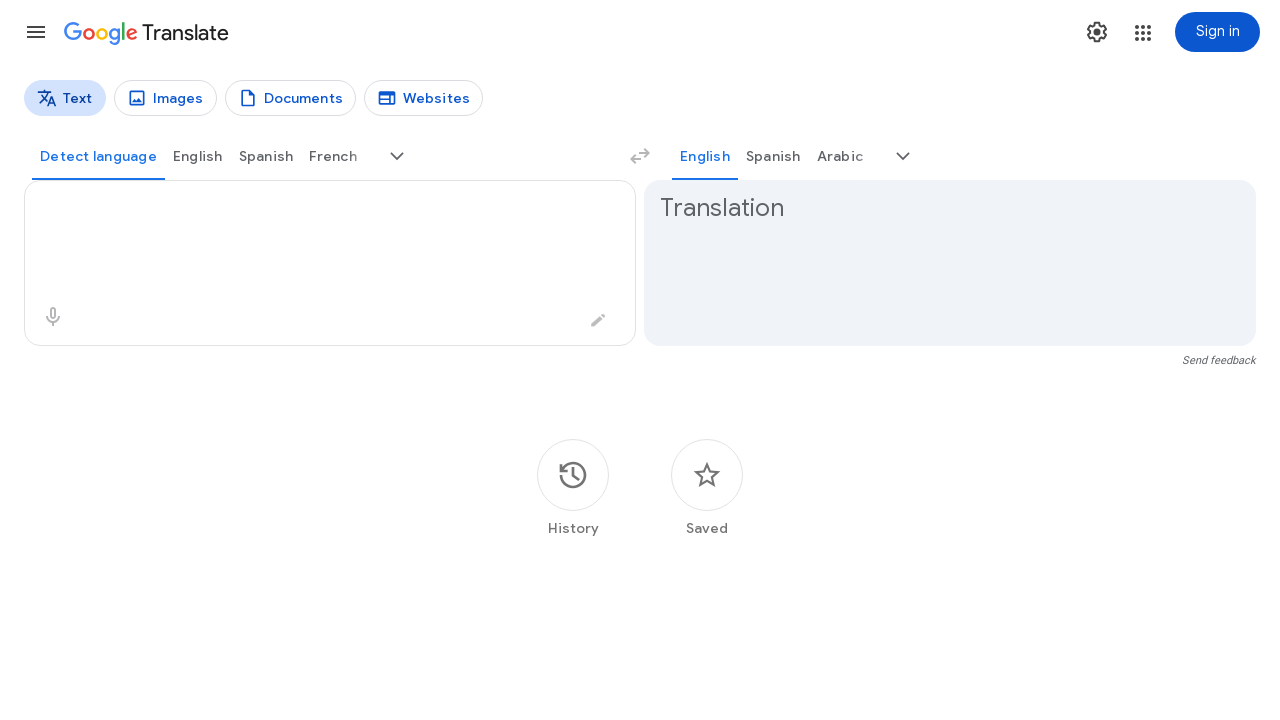

Entered Hebrew text 'חתול' (cat) in the translation textarea on textarea
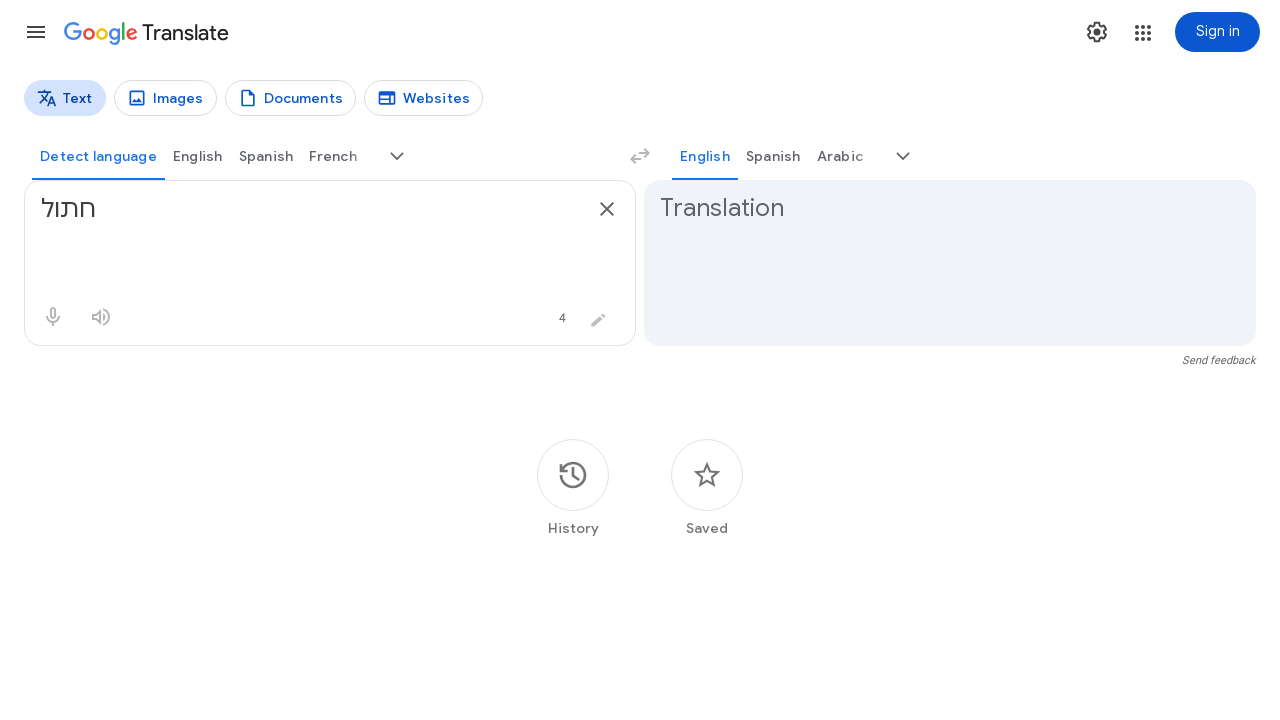

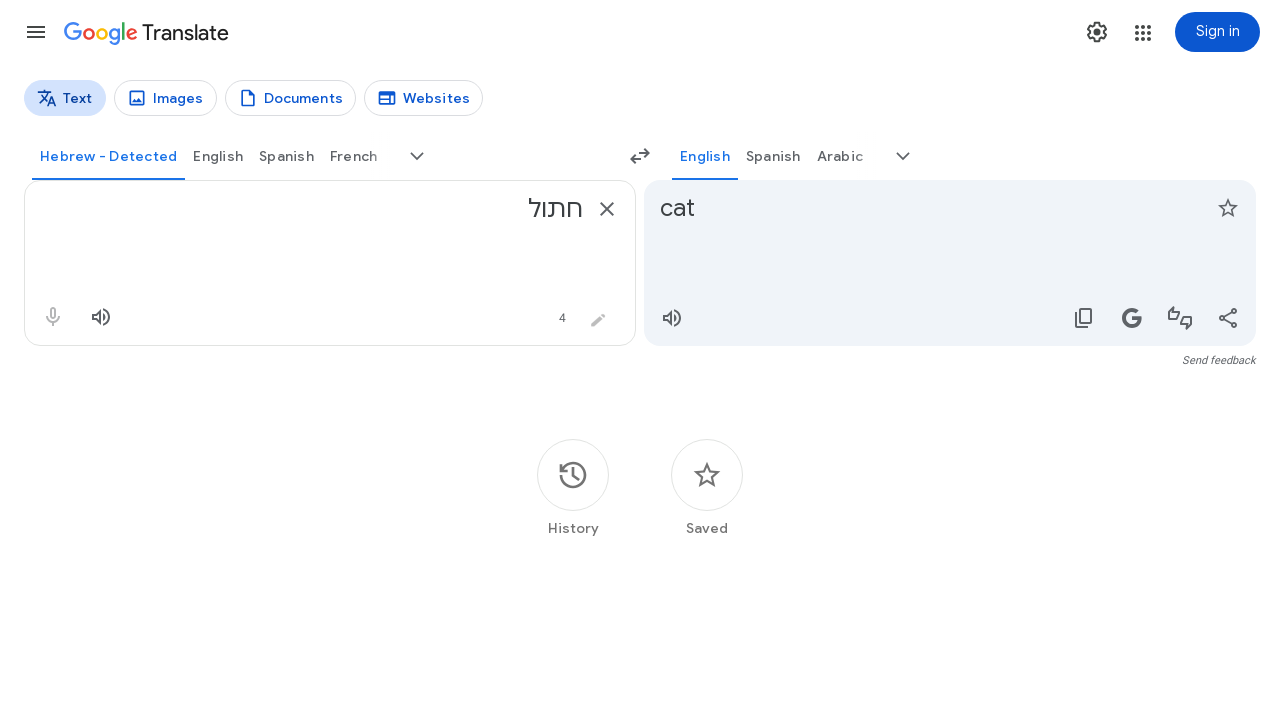